Tests page scrolling functionality by scrolling to bottom, back to top, and then to a specific dropdown element

Starting URL: https://semantic-ui.com/modules/dropdown.html

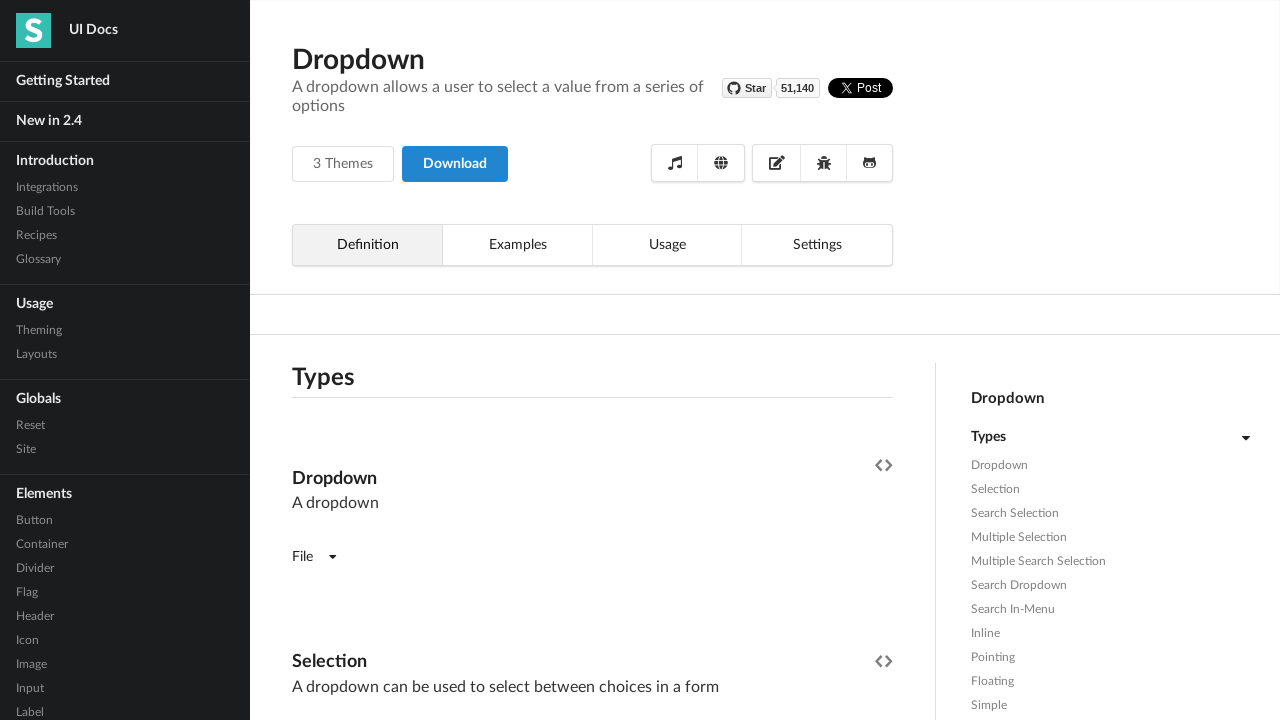

Scrolled page from top to bottom
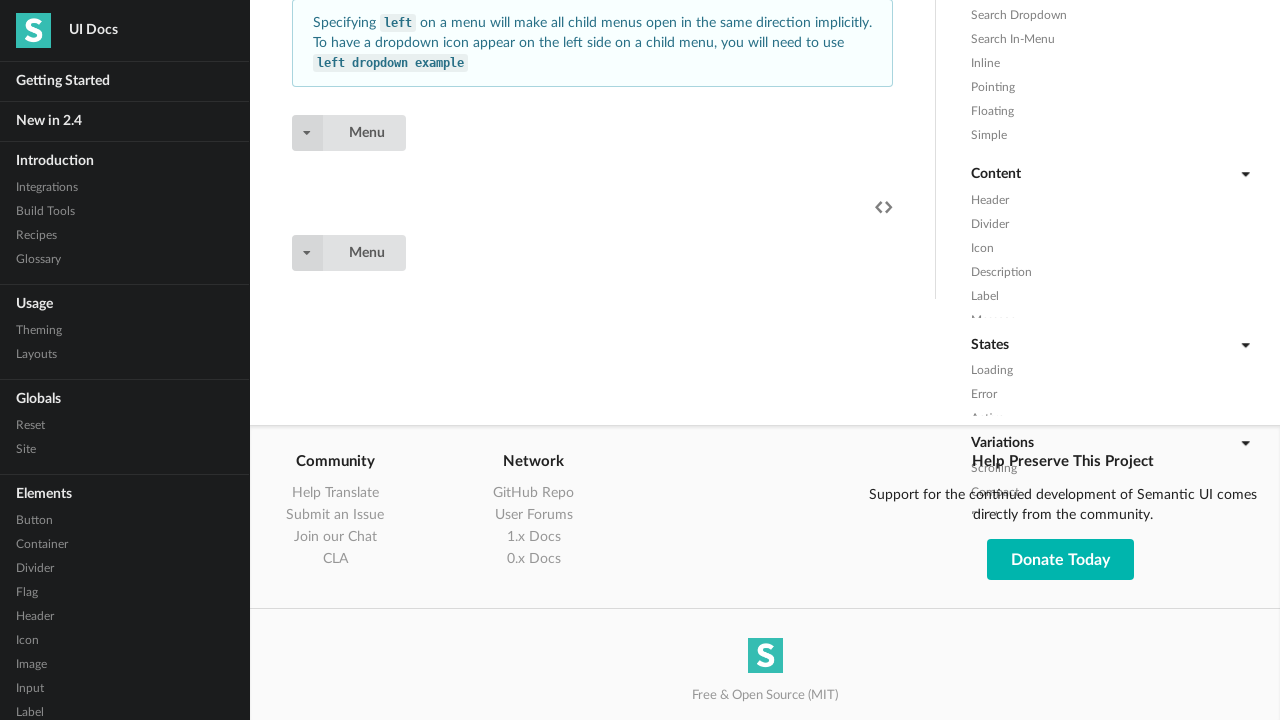

Waited 2 seconds for scroll to complete
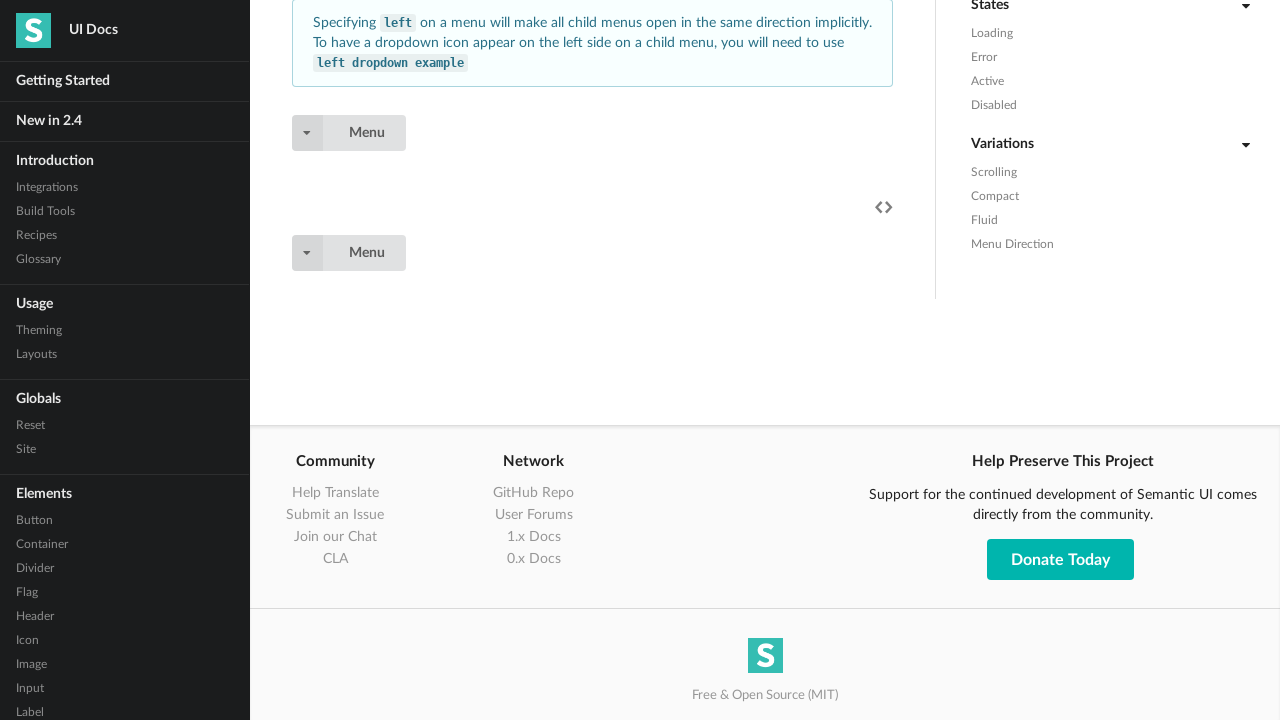

Scrolled page from bottom back to top
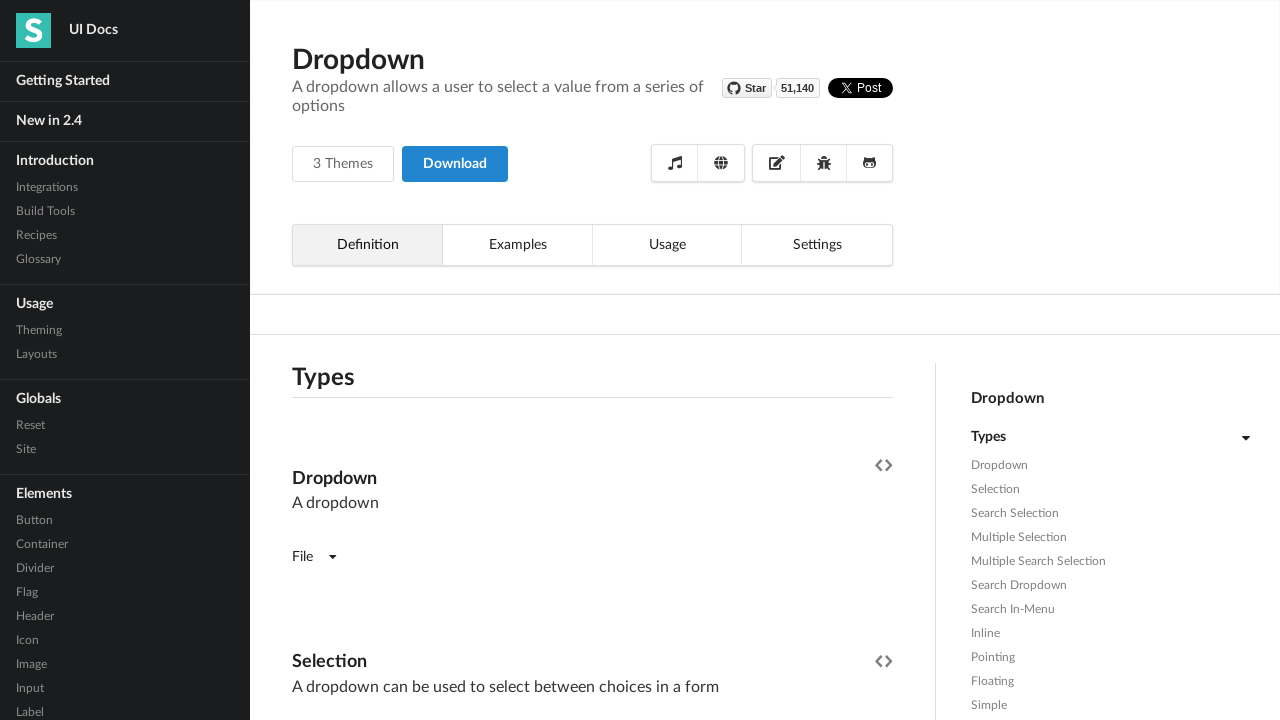

Waited 2 seconds for scroll to complete
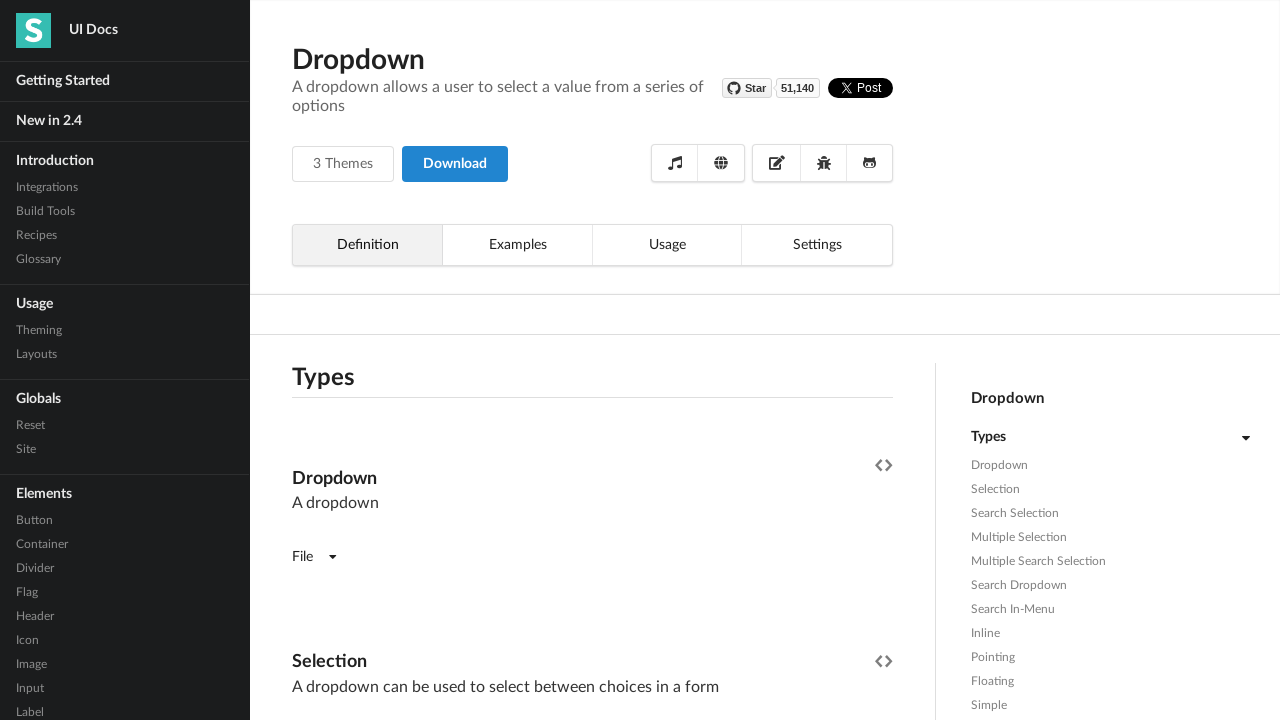

Located dropdown element
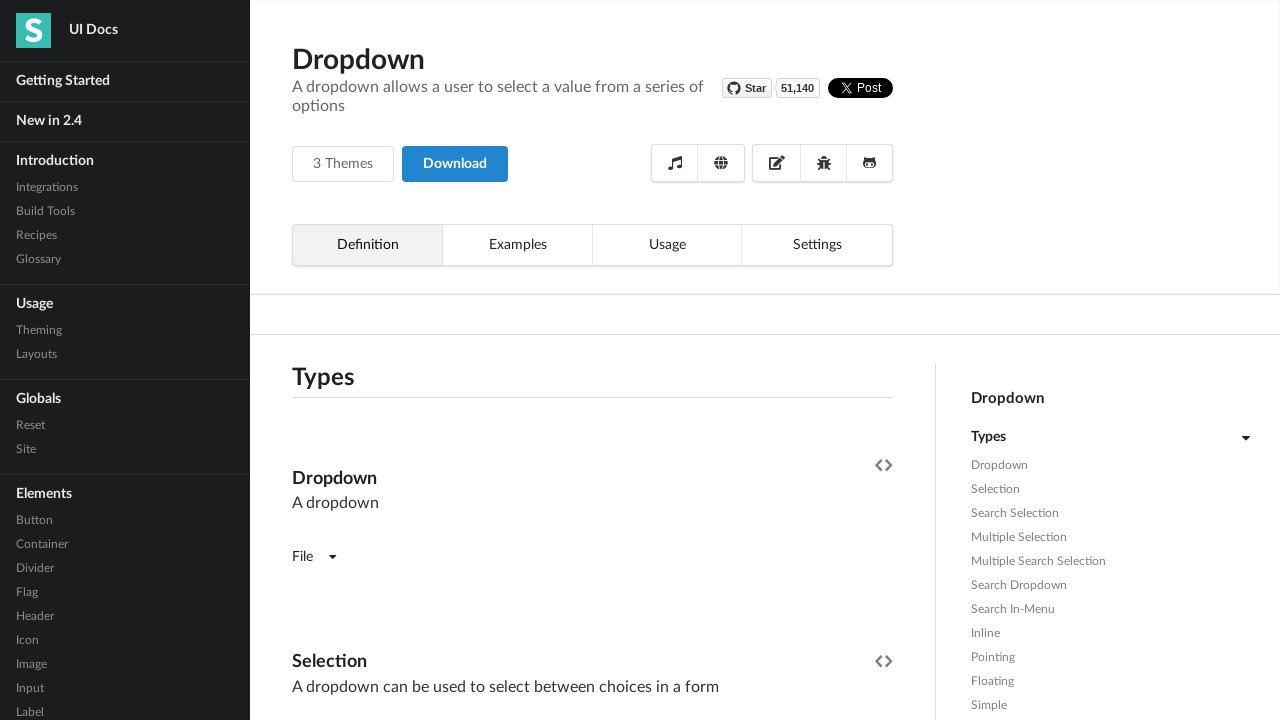

Scrolled to specific dropdown element
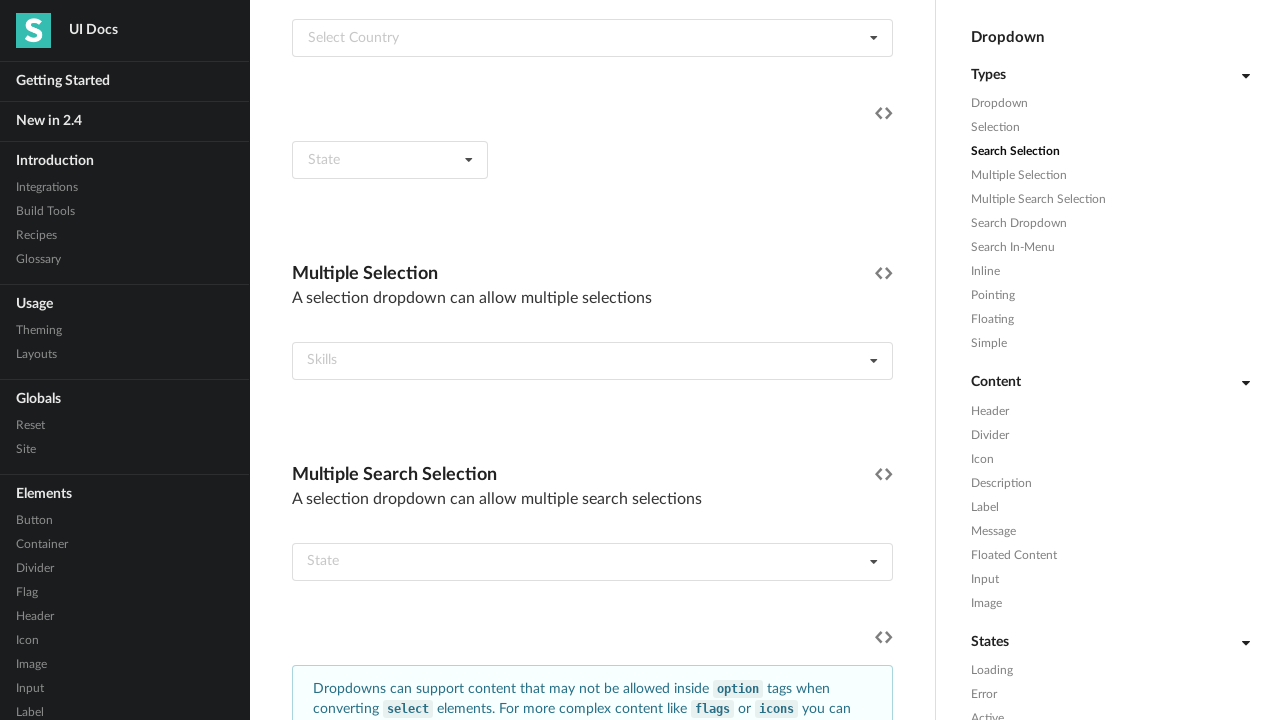

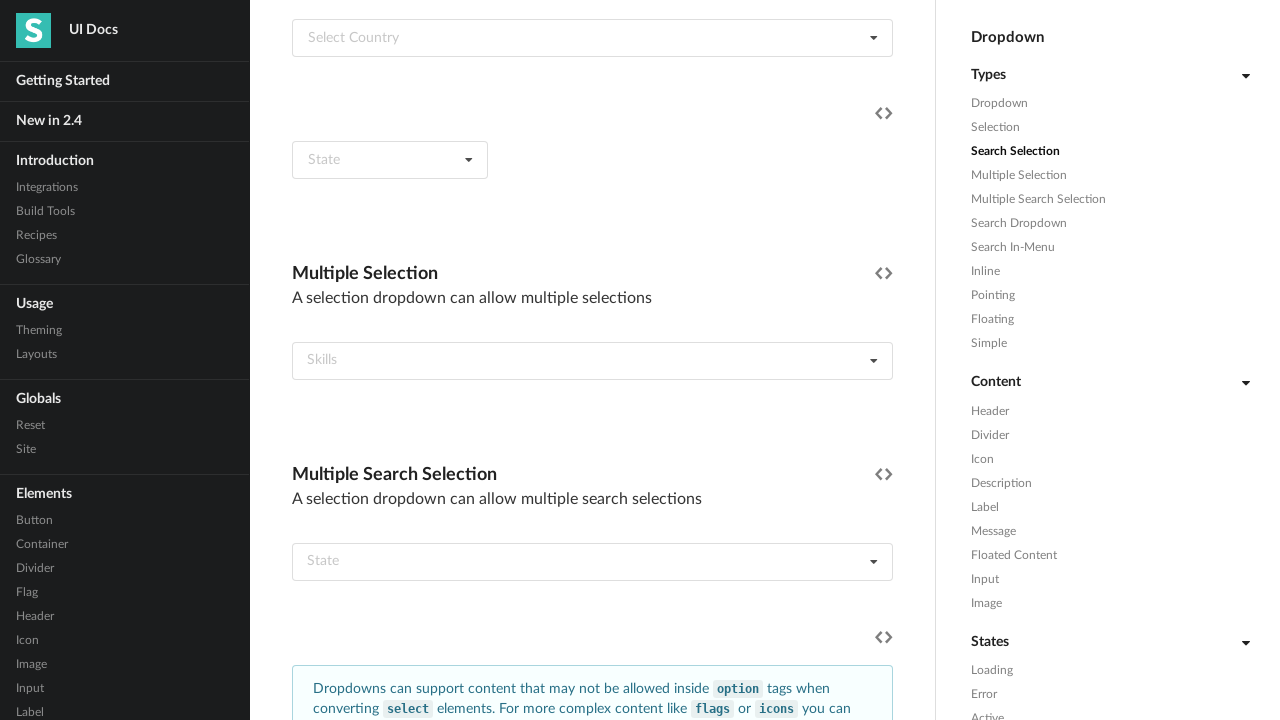